Tests tooltip functionality by hovering over an element to display tooltip text

Starting URL: https://seleniumautomationpractice.blogspot.com/2020/04/tooltip.html

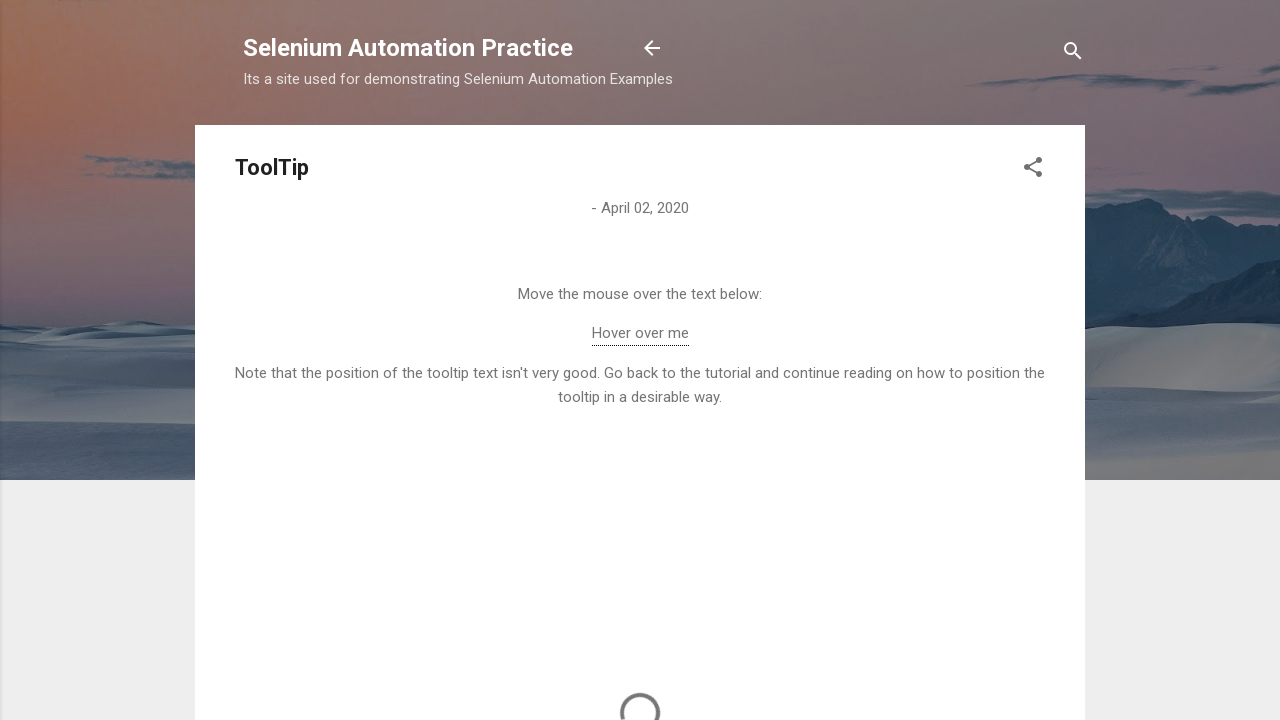

Located tooltip element
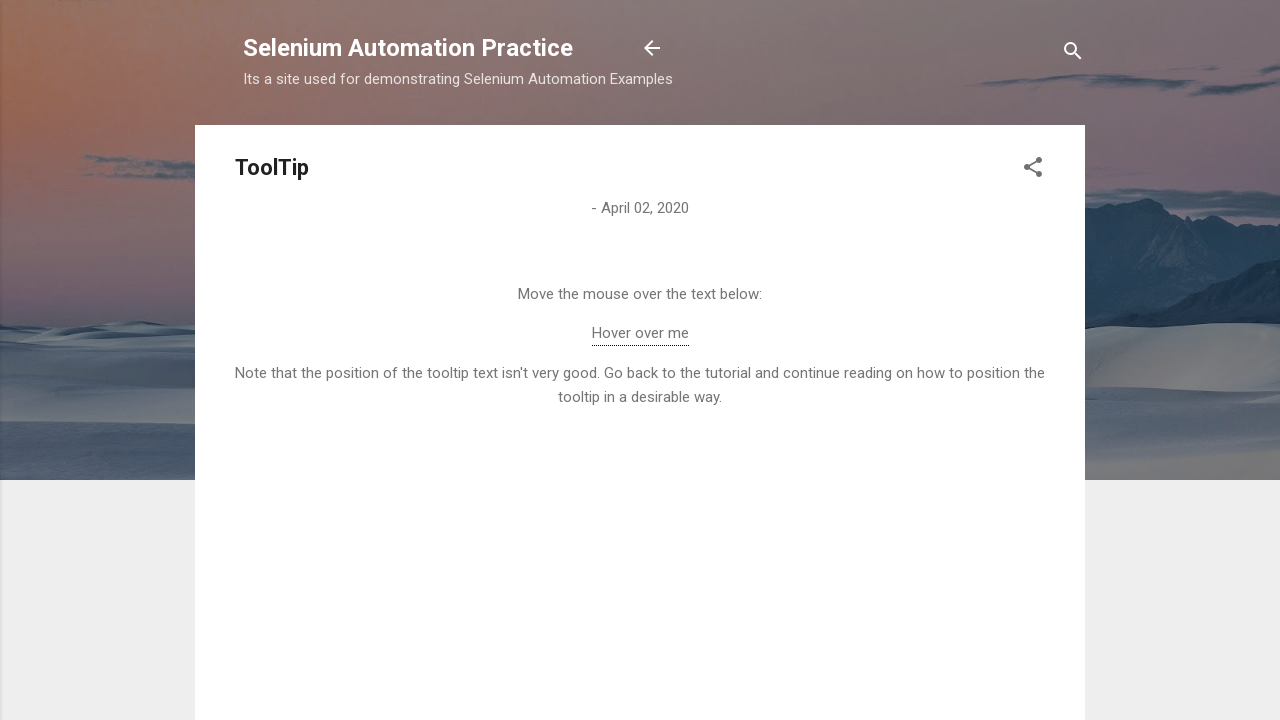

Hovered over tooltip element to display tooltip text at (640, 333) on .tooltip >> nth=0
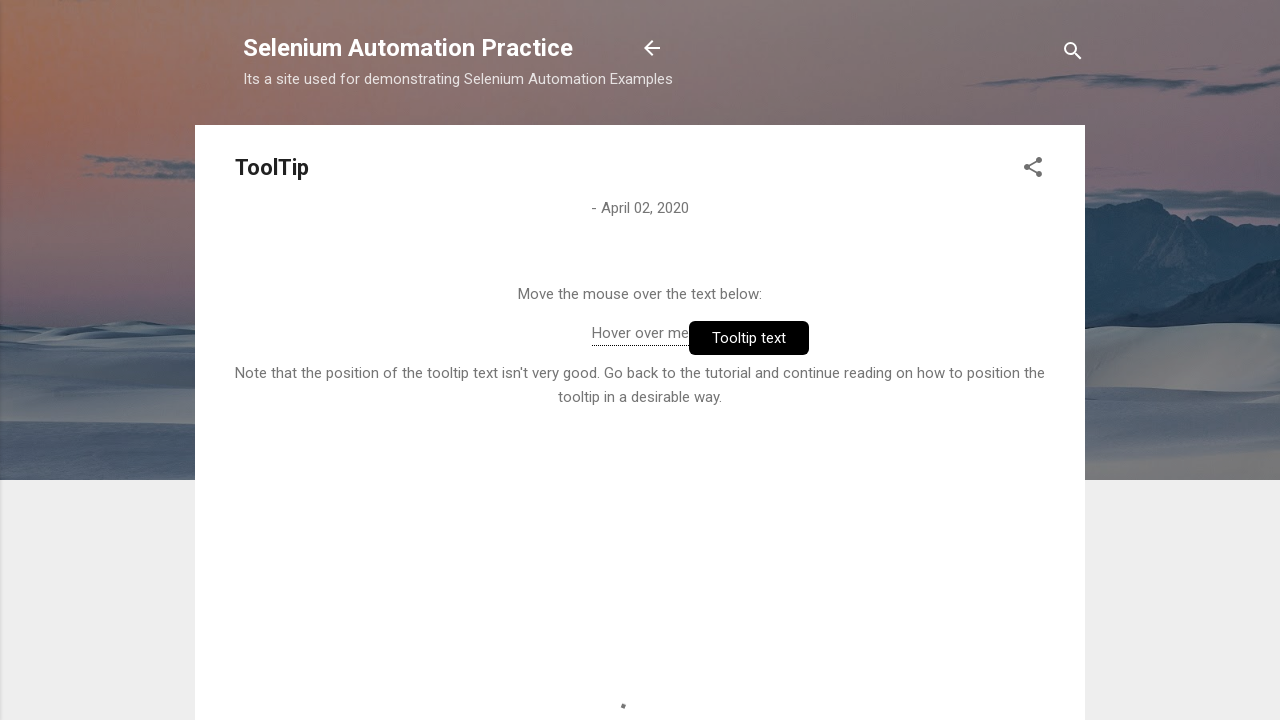

Retrieved tooltip text: Hover over me
  Tooltip text

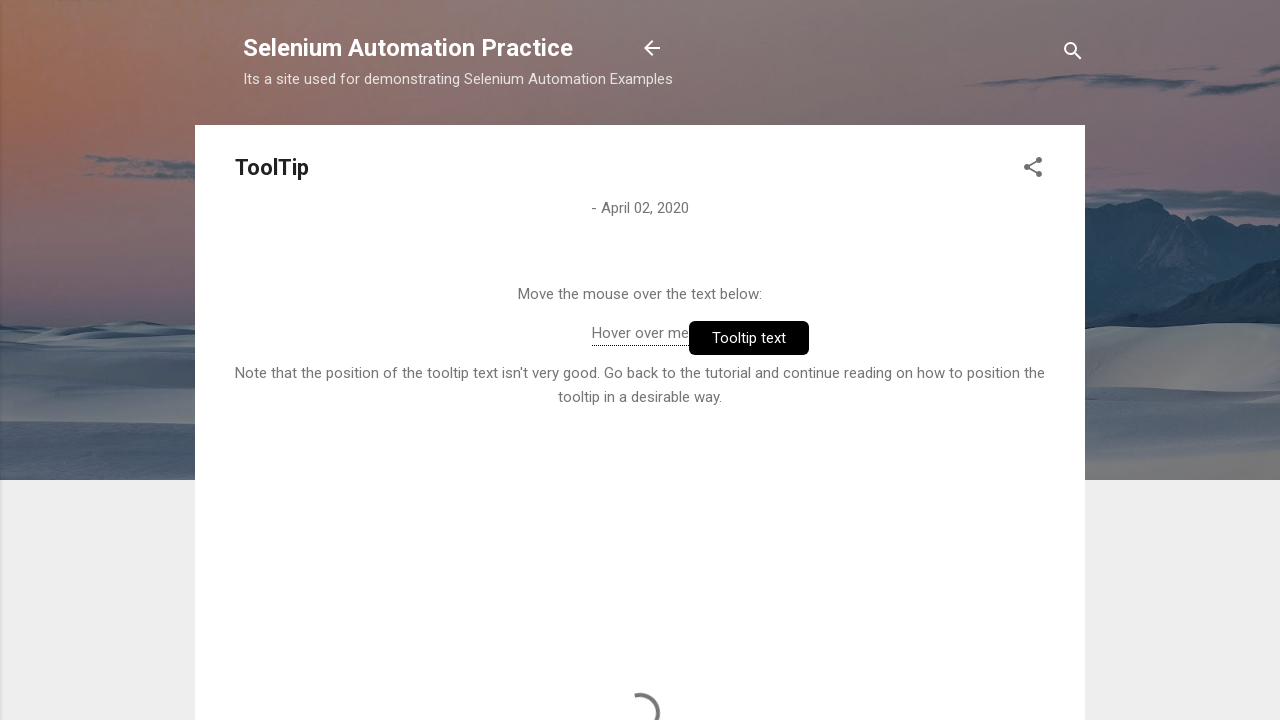

Printed tooltip text to console
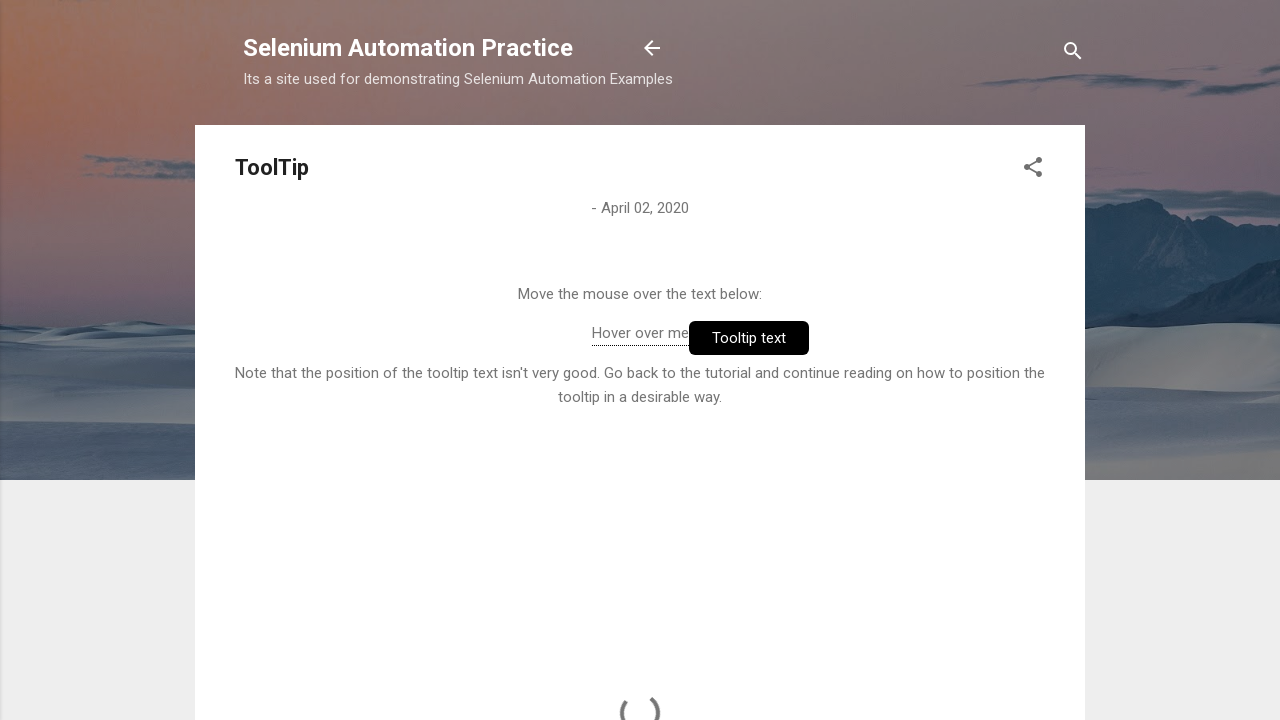

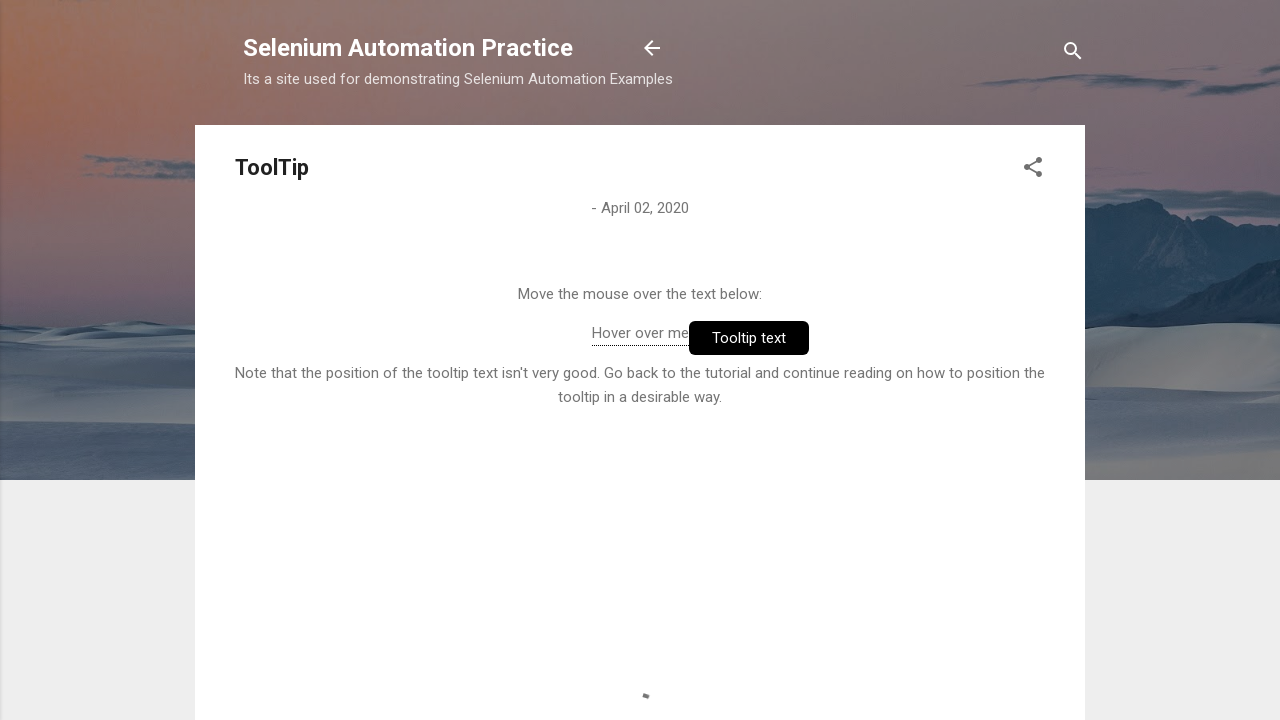